Tests an explicit wait scenario where the script waits for a price element to show "100", then clicks a book button, calculates a mathematical result based on an input value, fills in the answer, and submits.

Starting URL: http://suninjuly.github.io/explicit_wait2.html

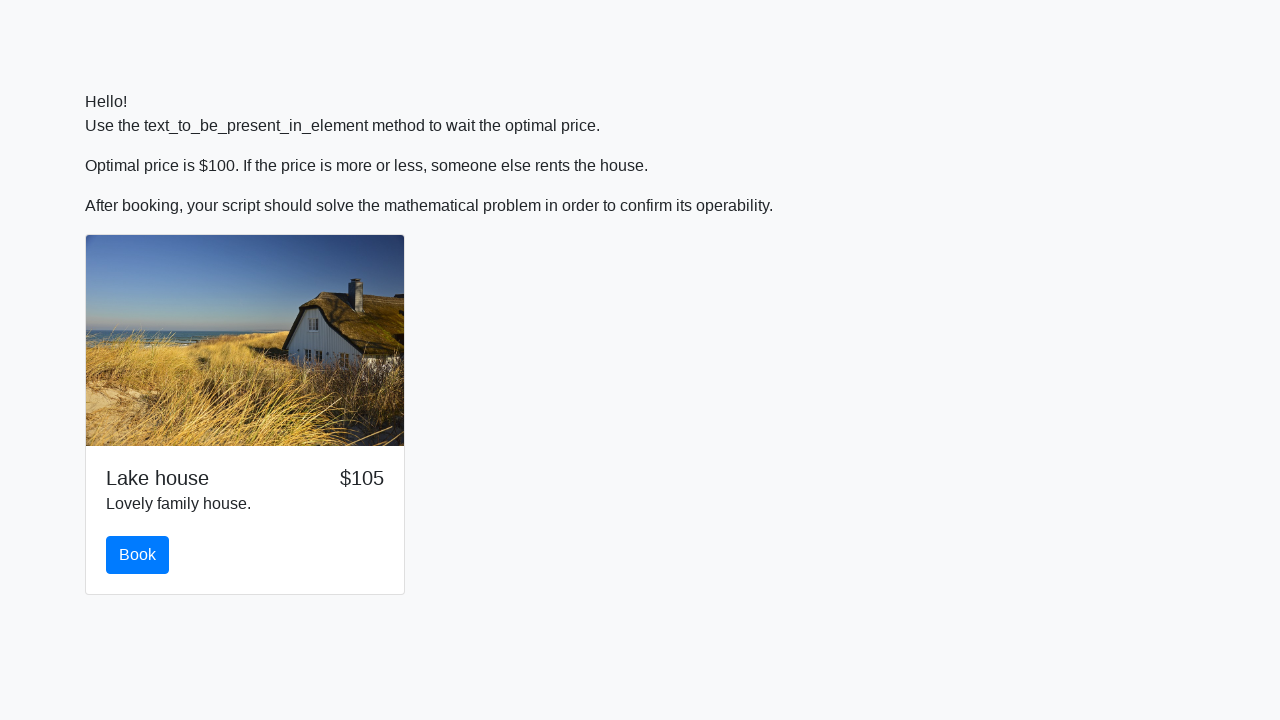

Waited for price element to show '100'
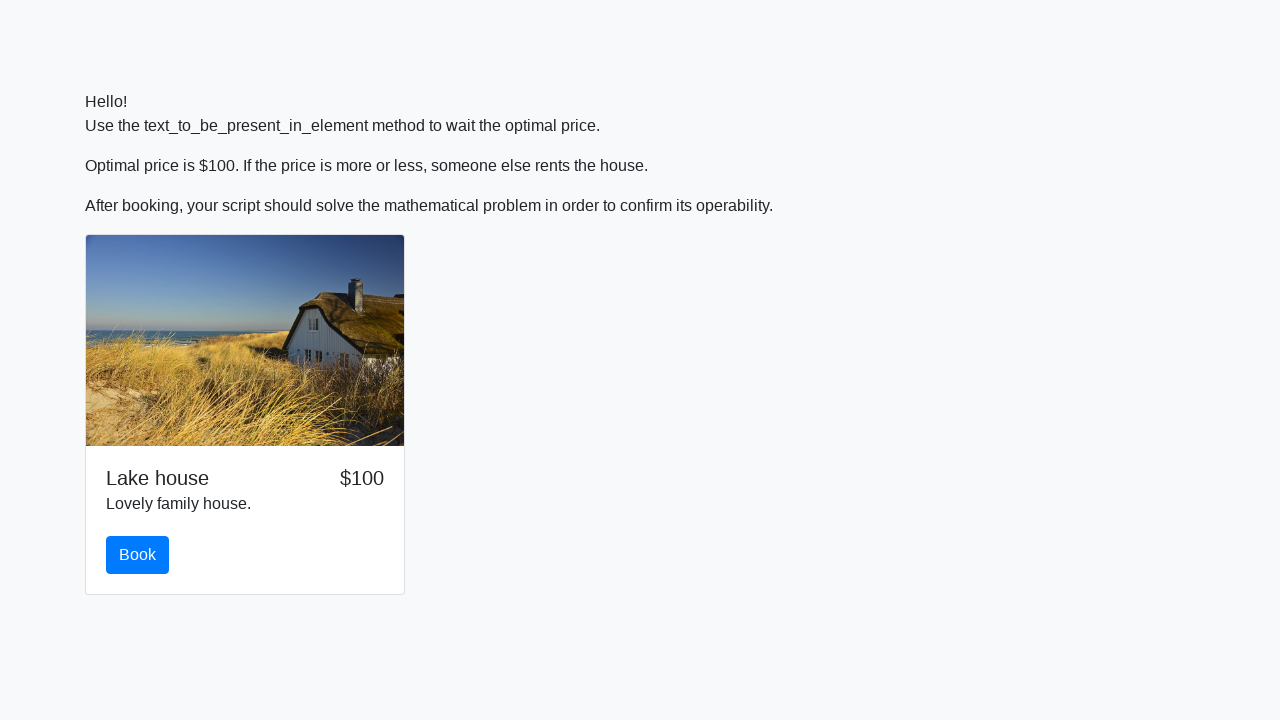

Clicked the book button at (138, 555) on #book
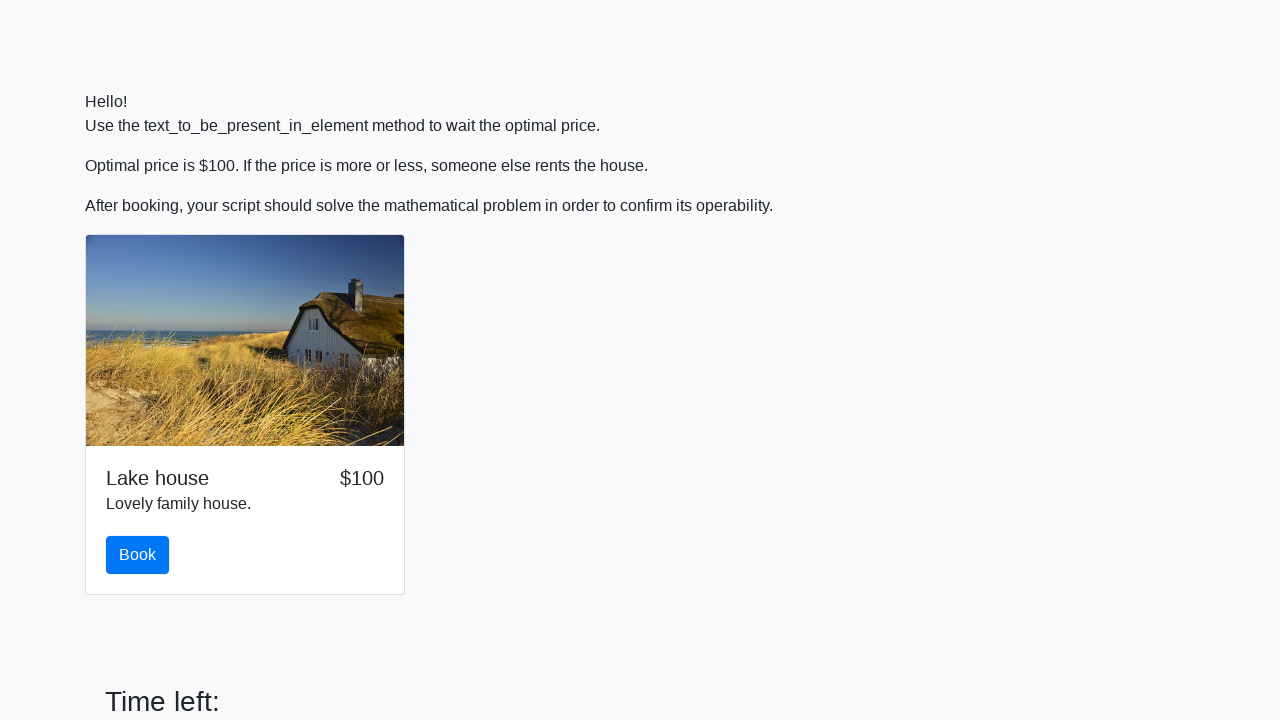

Retrieved input value for calculation
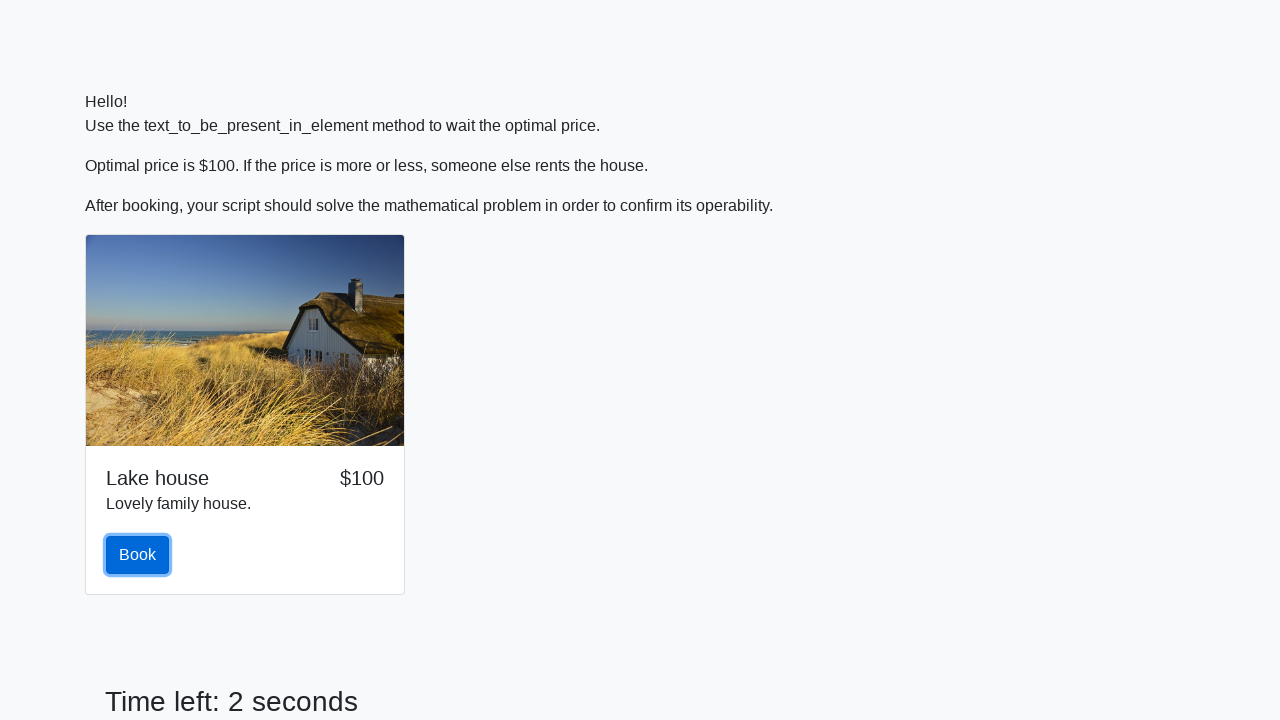

Calculated the answer using mathematical formula
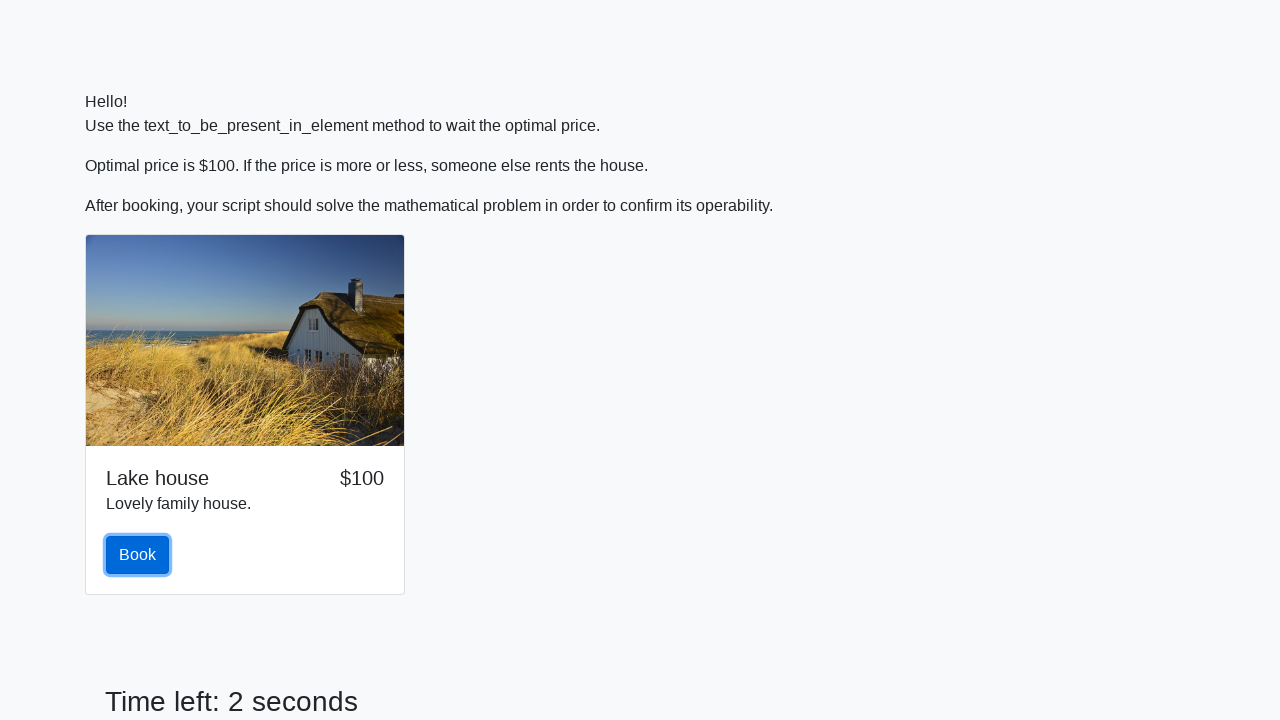

Filled in the answer field with calculated result on #answer
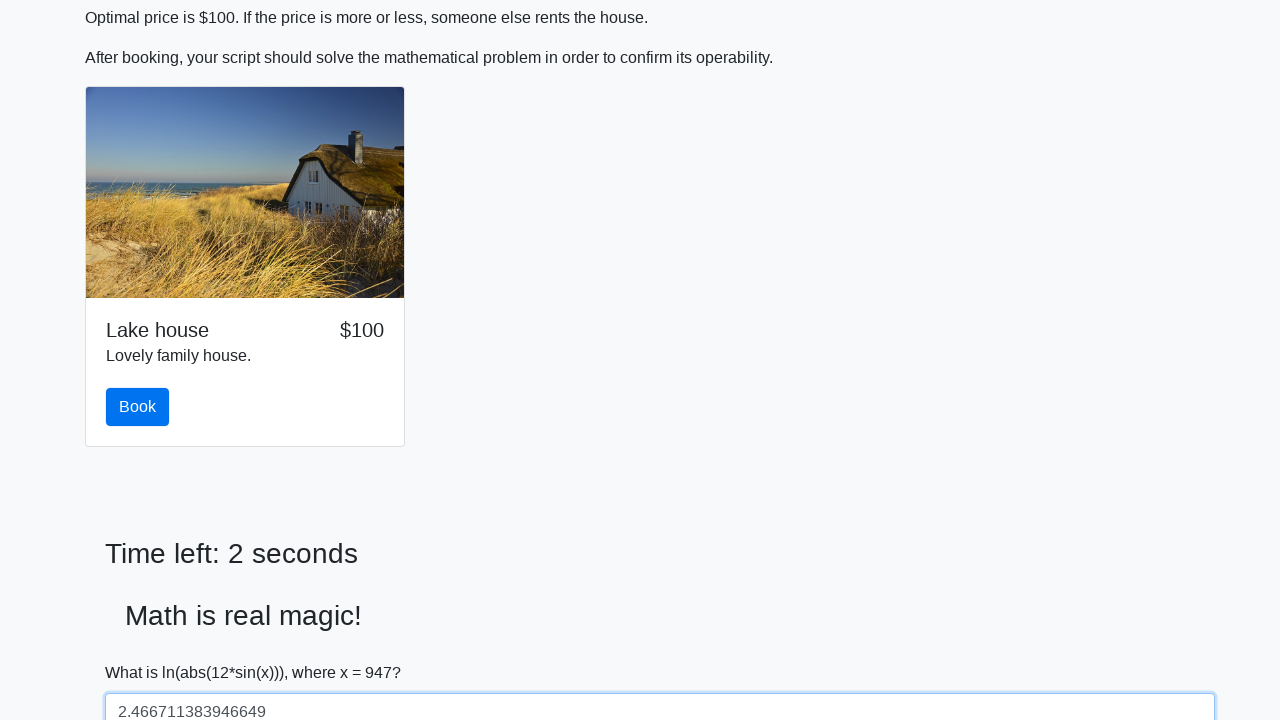

Clicked the solve button to submit at (143, 651) on #solve
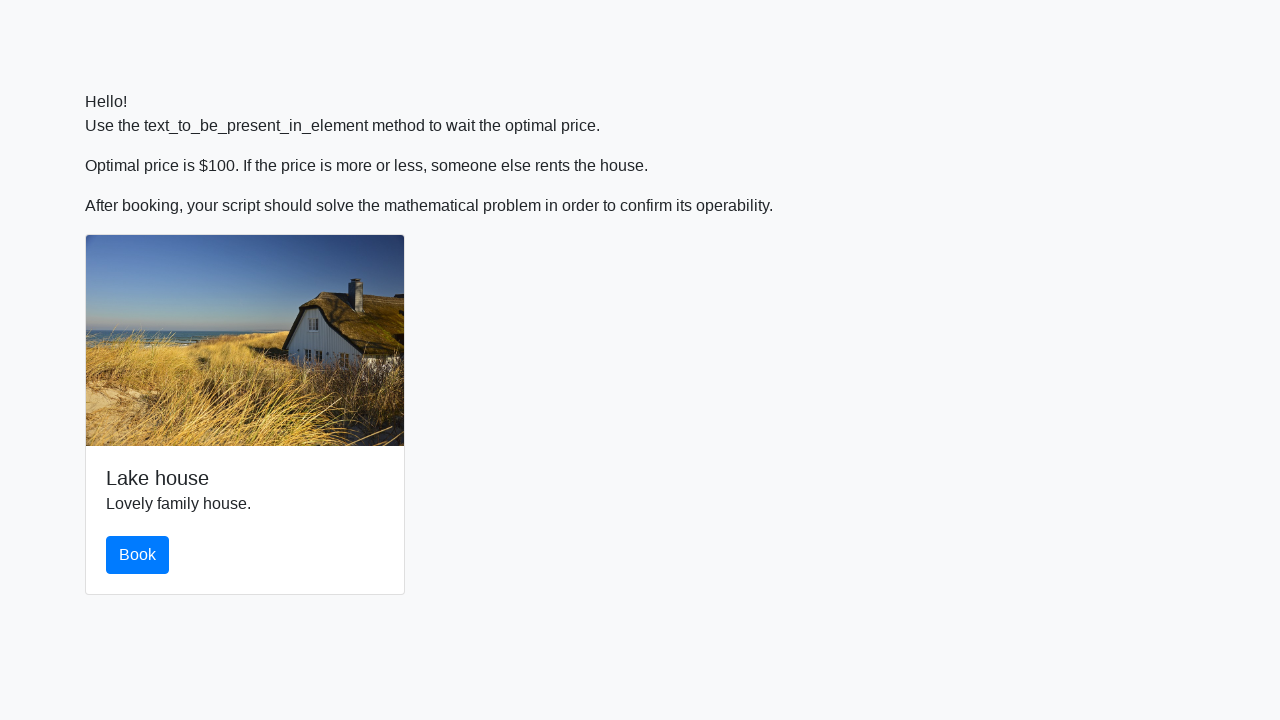

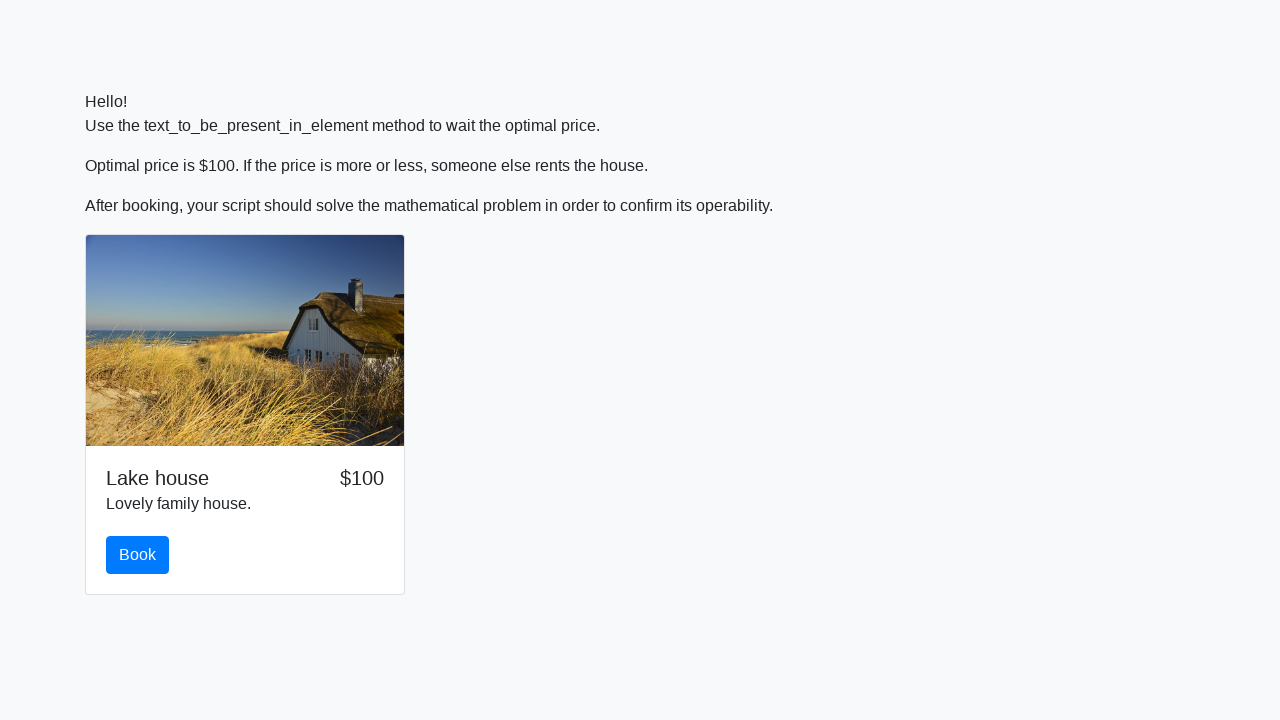